Tests sorting the Due column in ascending order using semantic class locators on the second table which has helpful class attributes

Starting URL: http://the-internet.herokuapp.com/tables

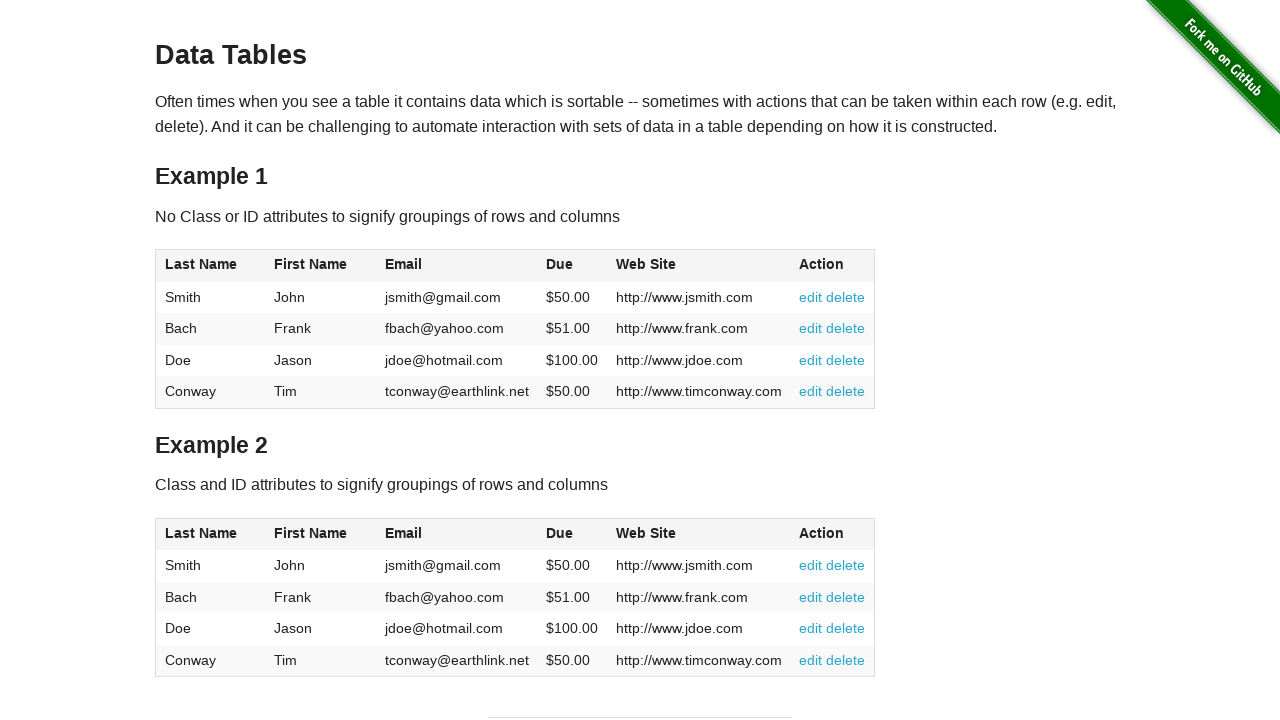

Clicked the Due column header in table2 to sort at (560, 533) on #table2 thead .dues
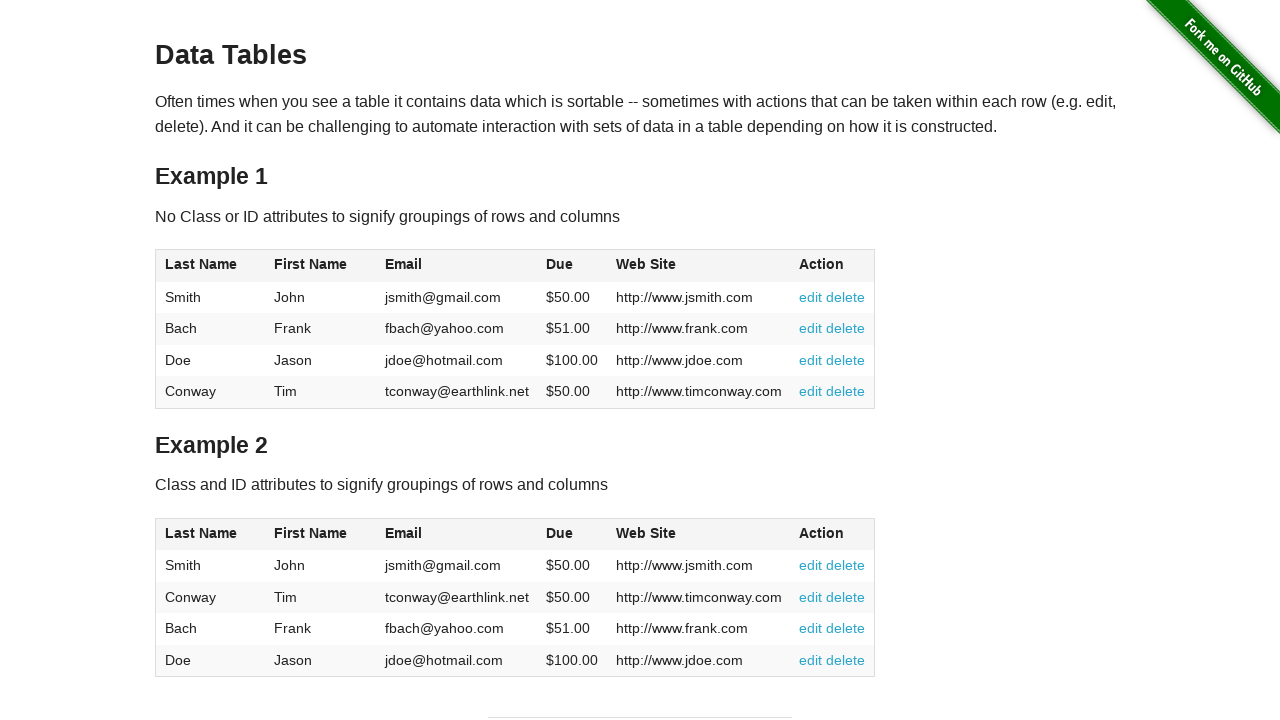

Verified table2 Due column is visible after sorting
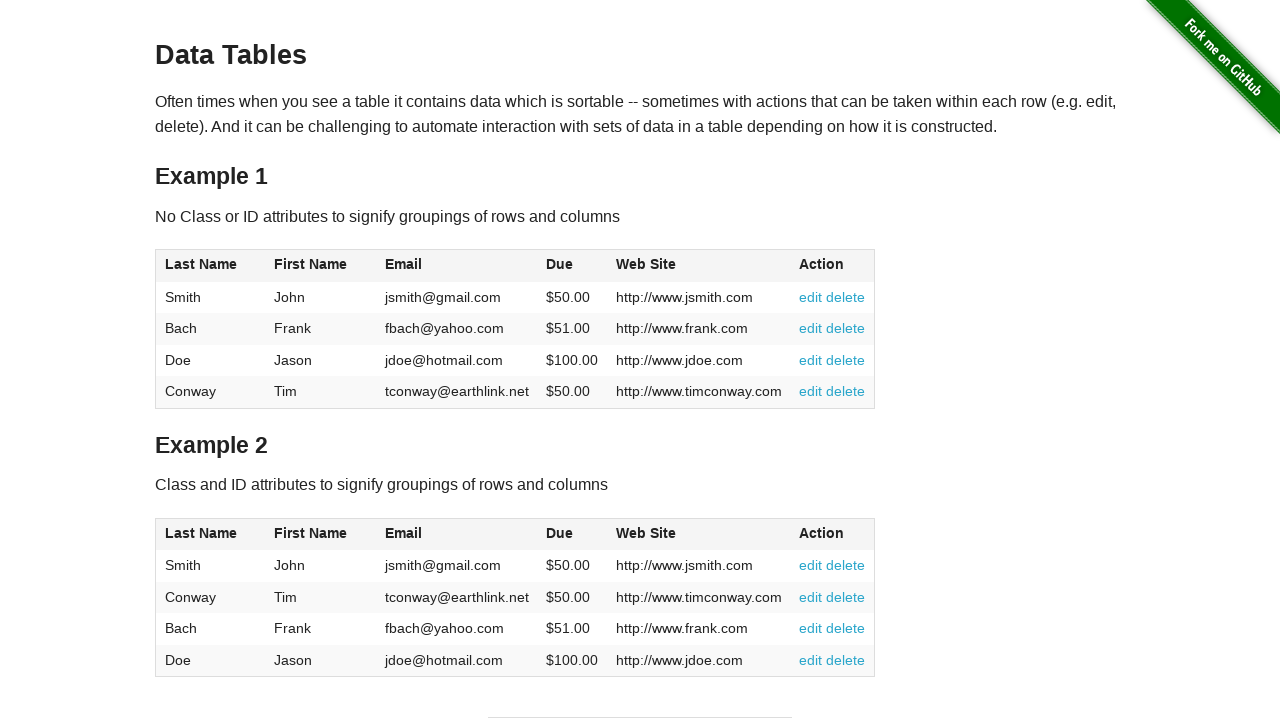

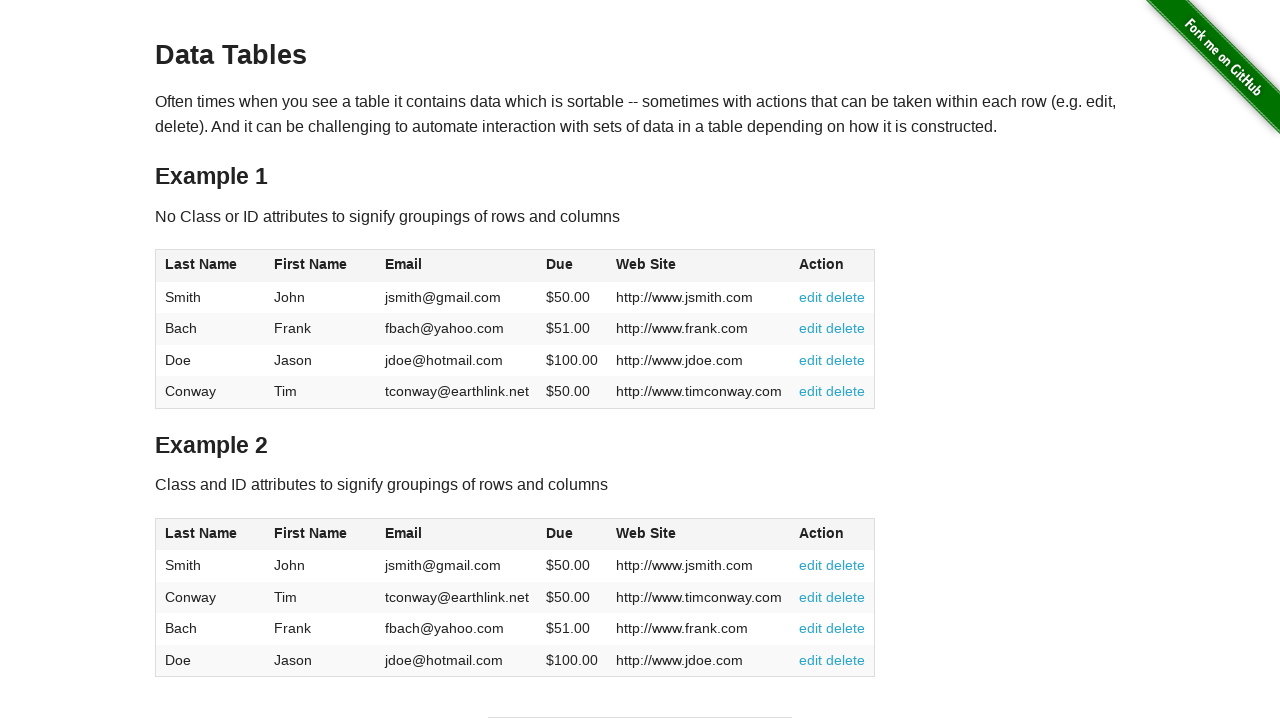